Opens the Walla news website and verifies it loads successfully

Starting URL: https://www.walla.co.il

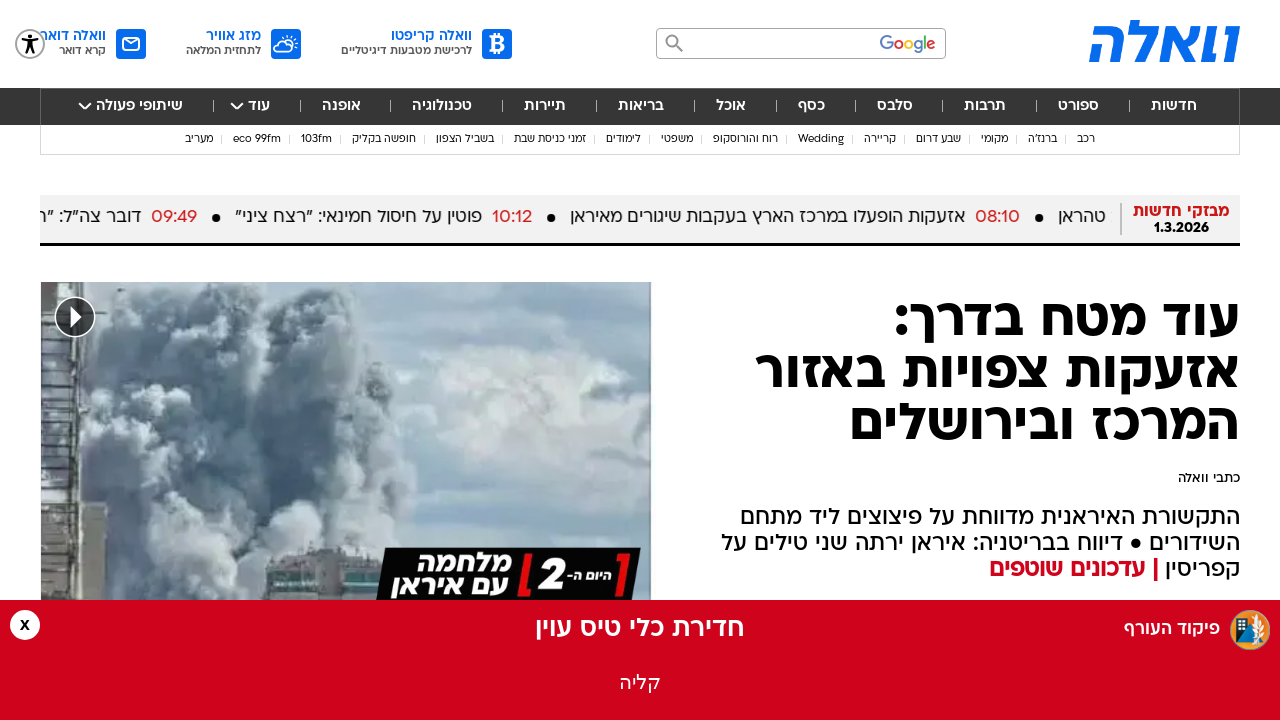

Waited for page to load - DOM content loaded
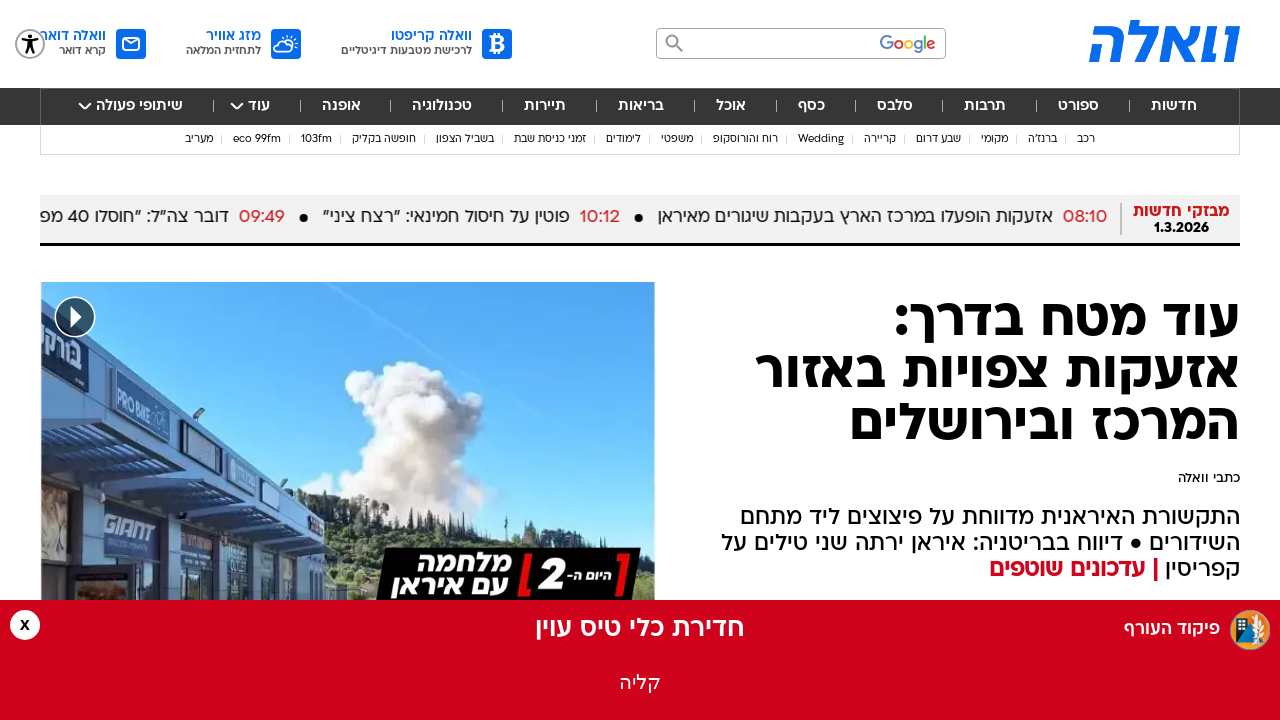

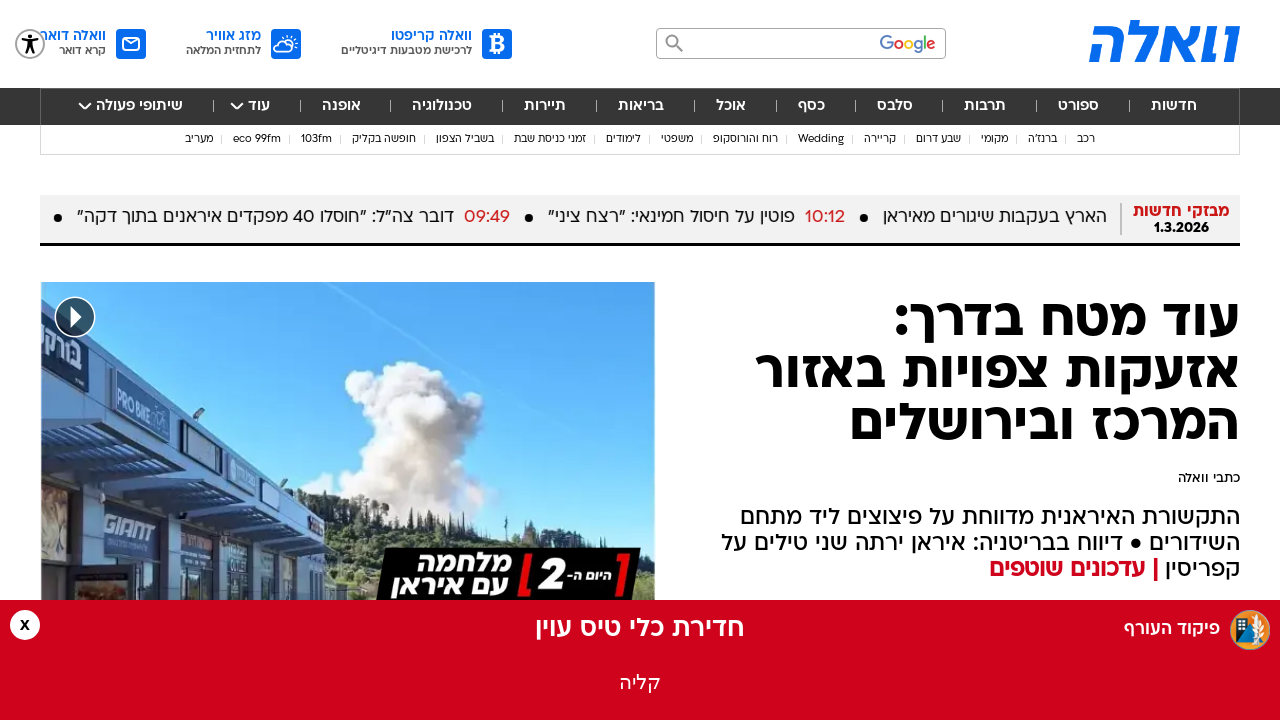